Tests horizontal scrolling functionality on a webpage by scrolling right and then left

Starting URL: https://omayo.blogspot.com/

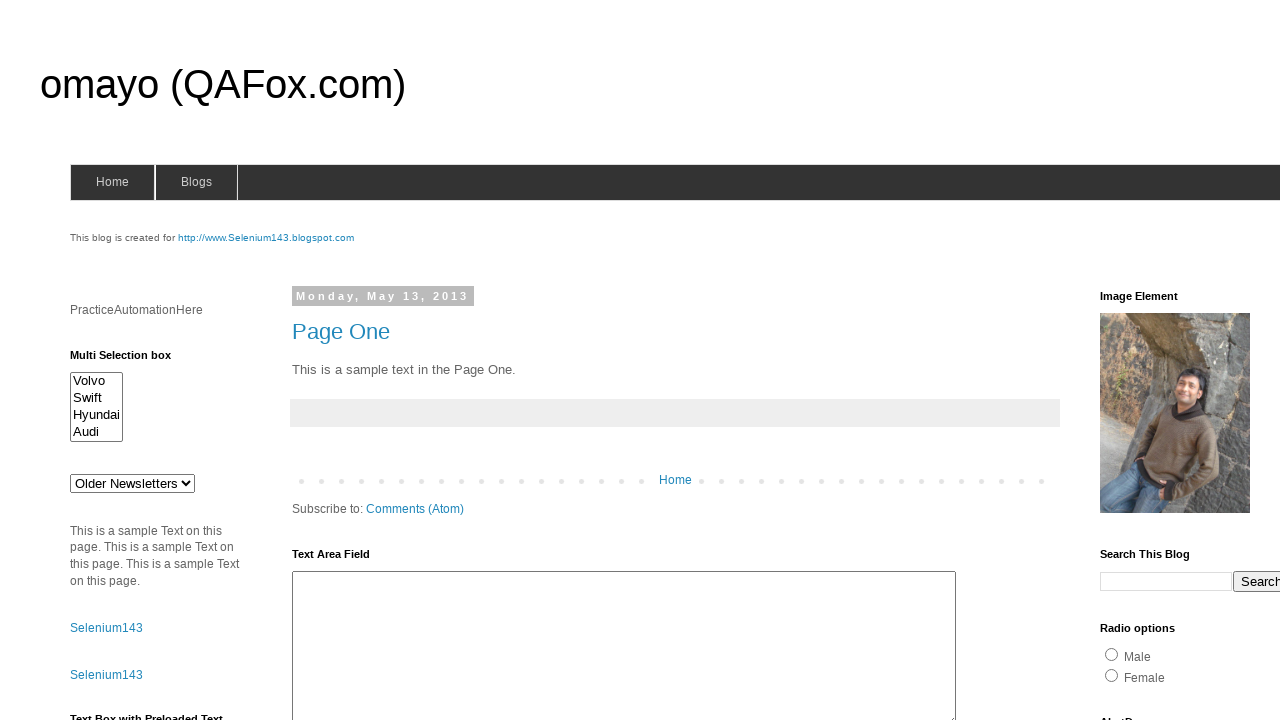

Scrolled horizontally to the right by 500 pixels
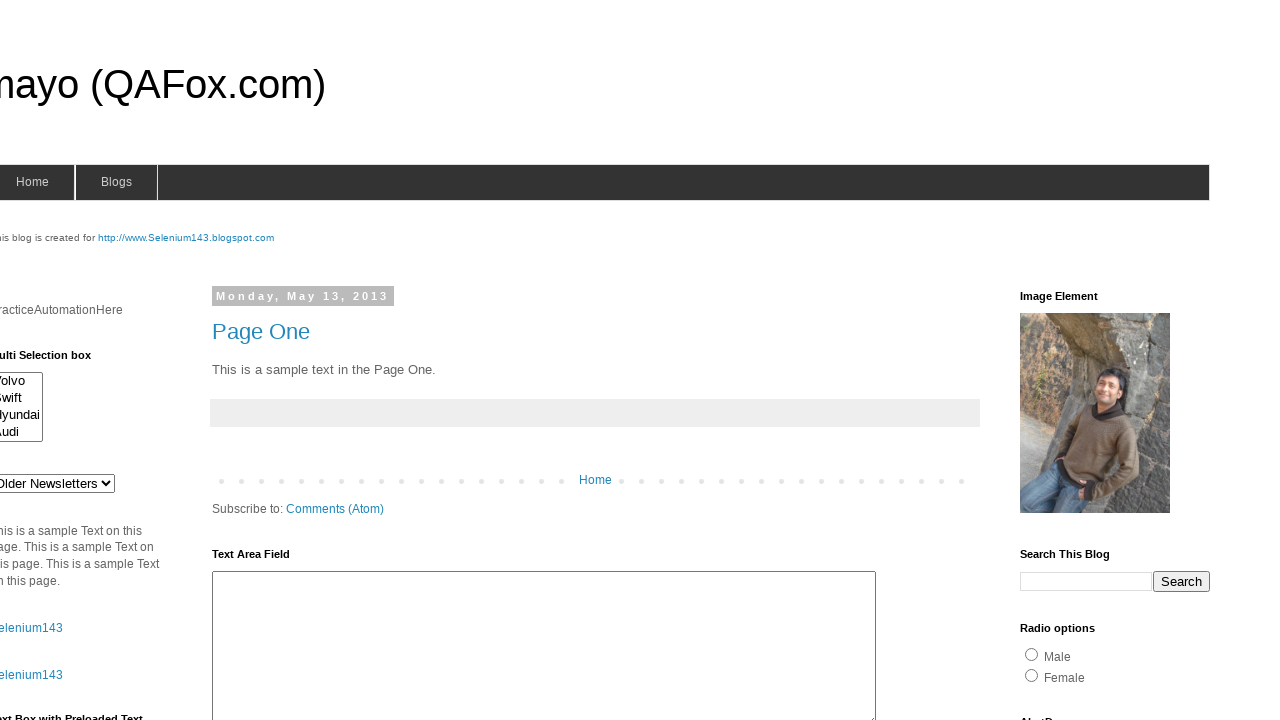

Waited 1 second for visual effect
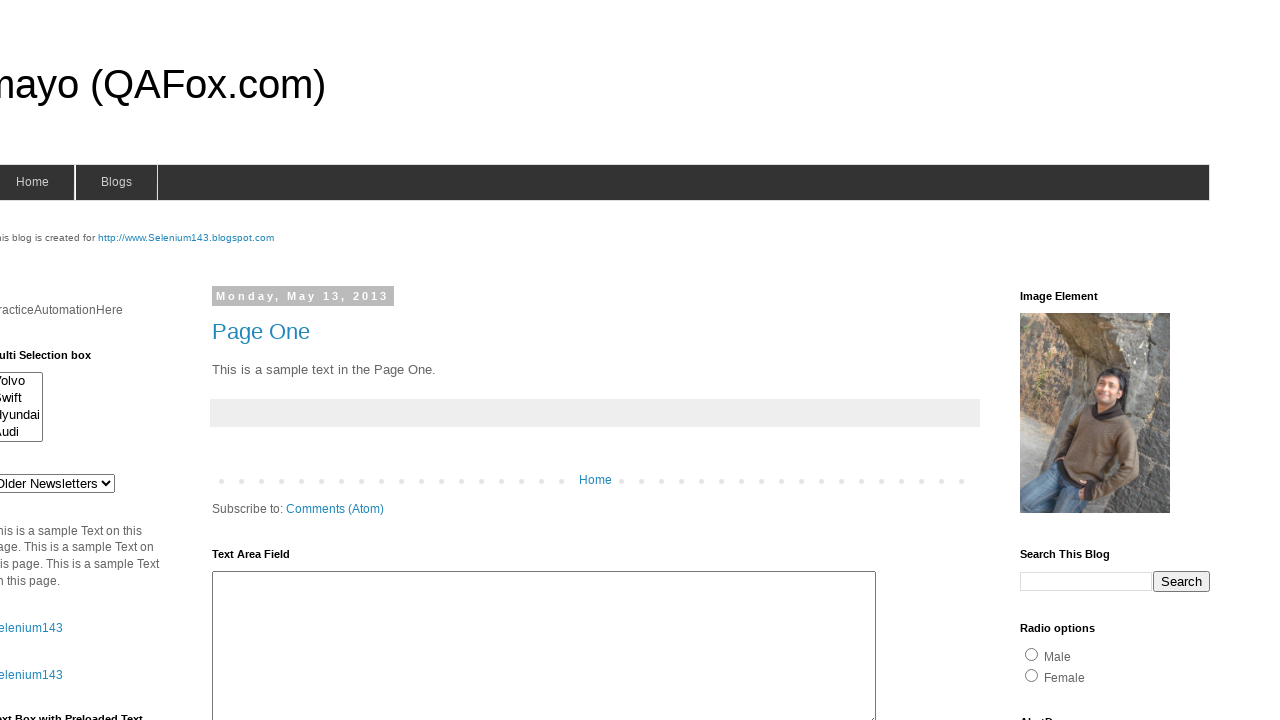

Scrolled horizontally to the left by 300 pixels
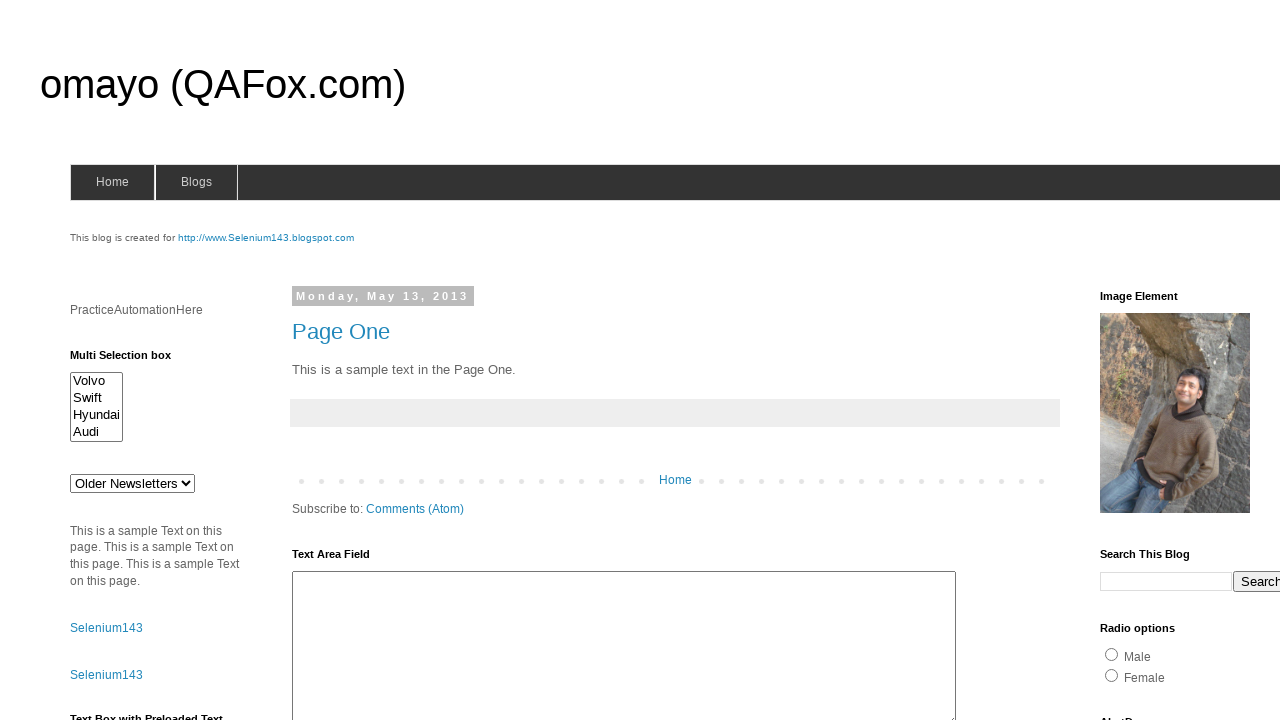

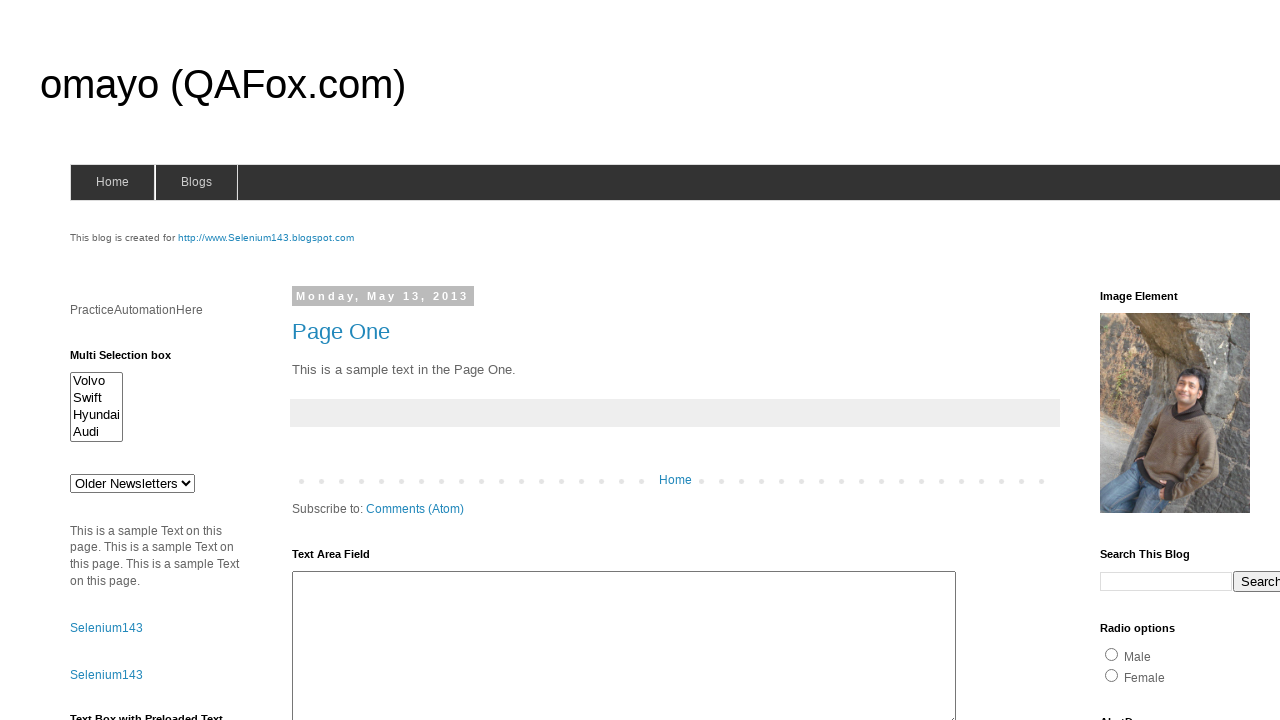